Verifies that the OrangeHRM login page elements (username field, password field, login button, and forgot password link) are properly displayed and enabled on the page.

Starting URL: https://opensource-demo.orangehrmlive.com

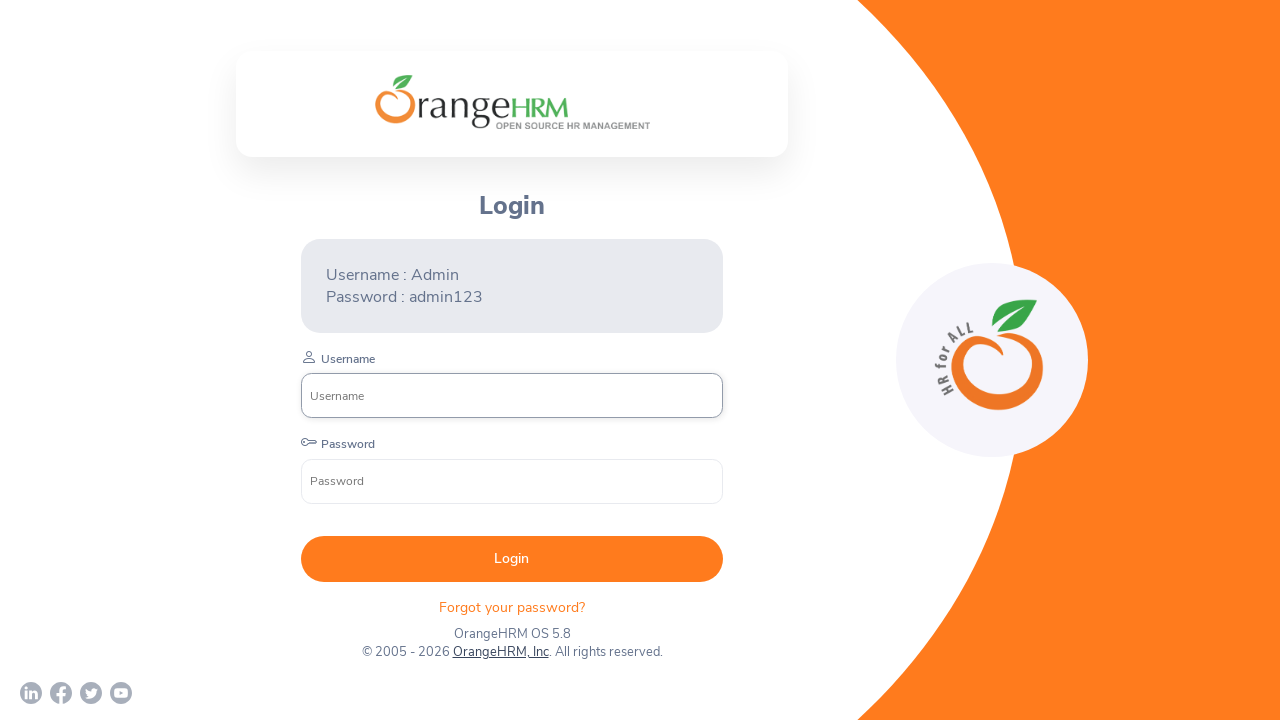

OrangeHRM login page loaded and network idle
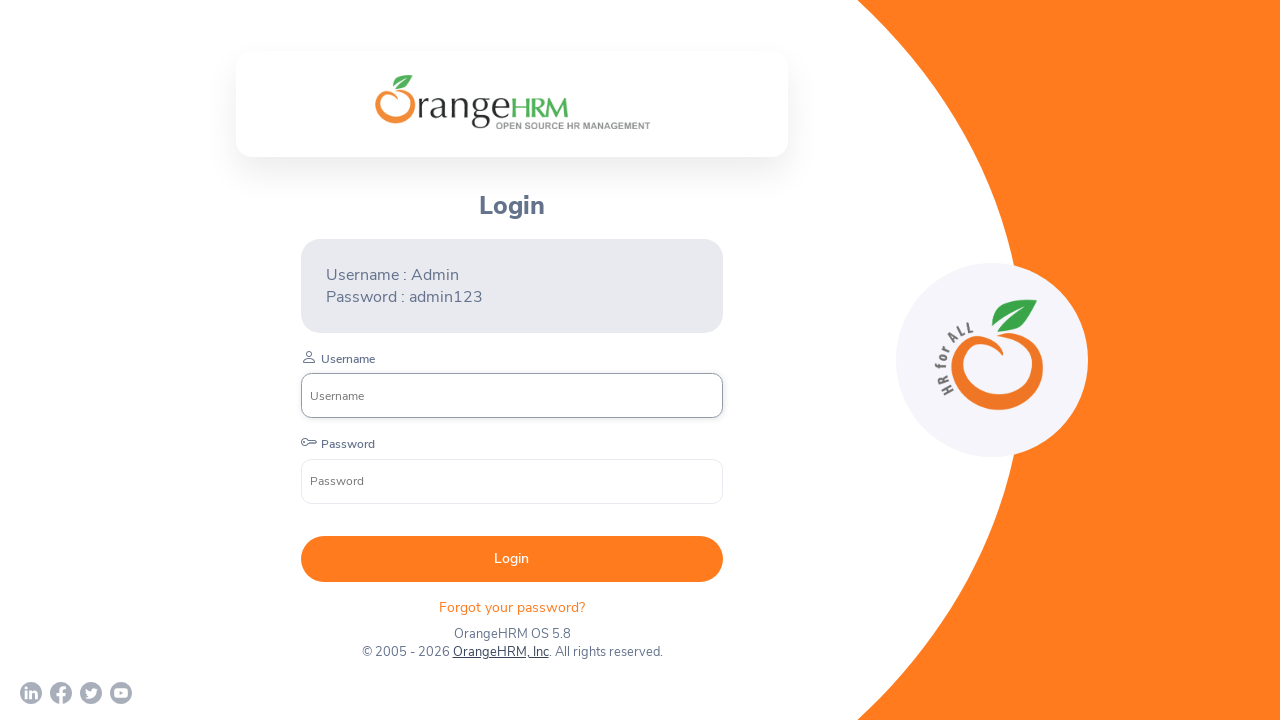

Username field is visible
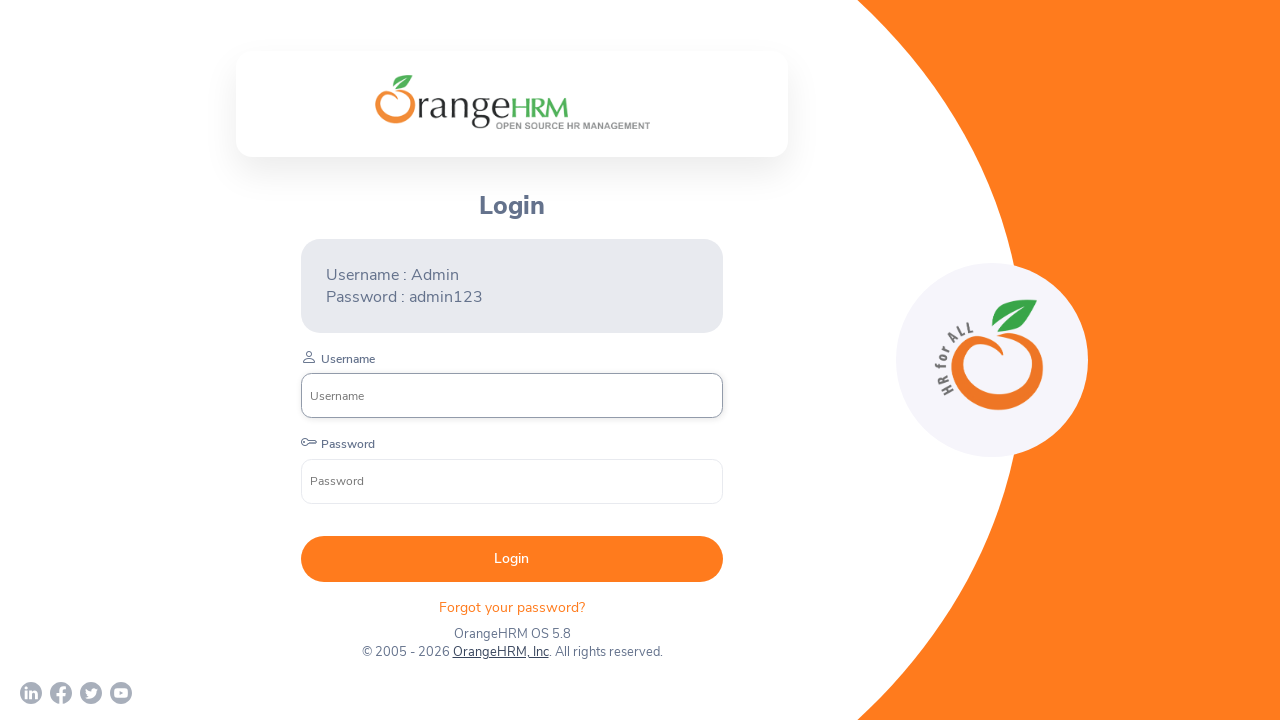

Verified username field is displayed
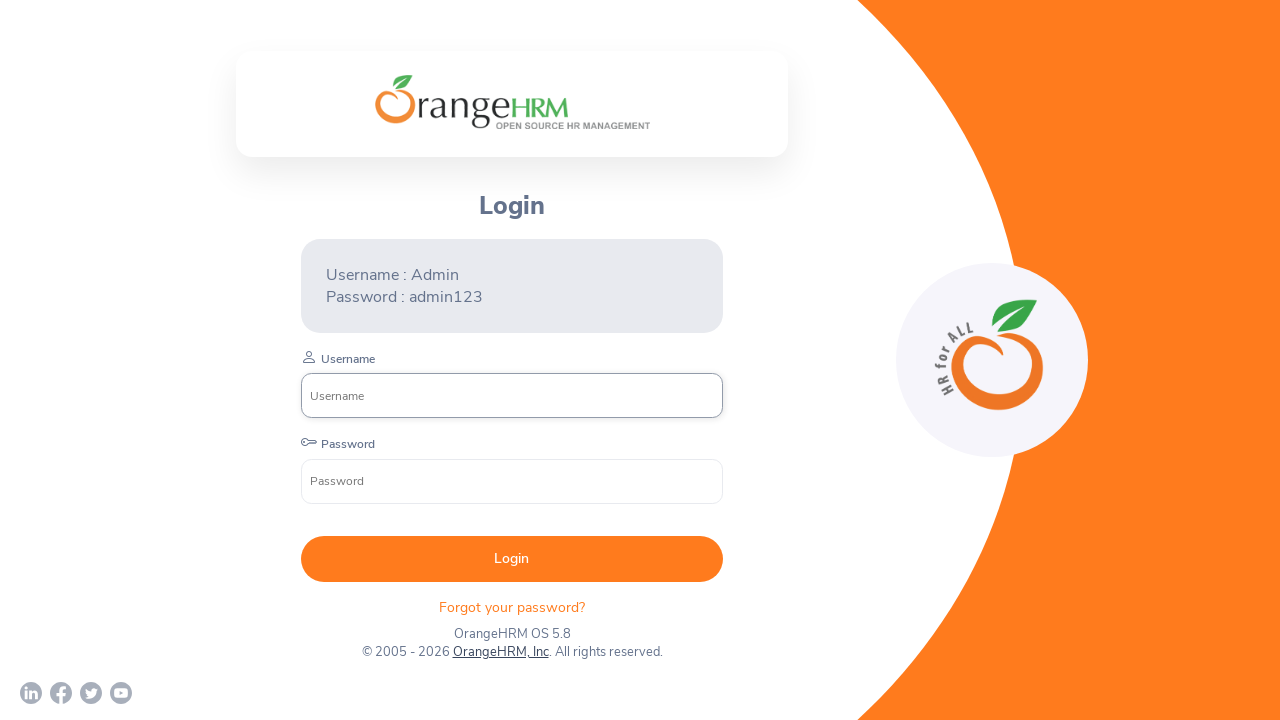

Verified username field is enabled
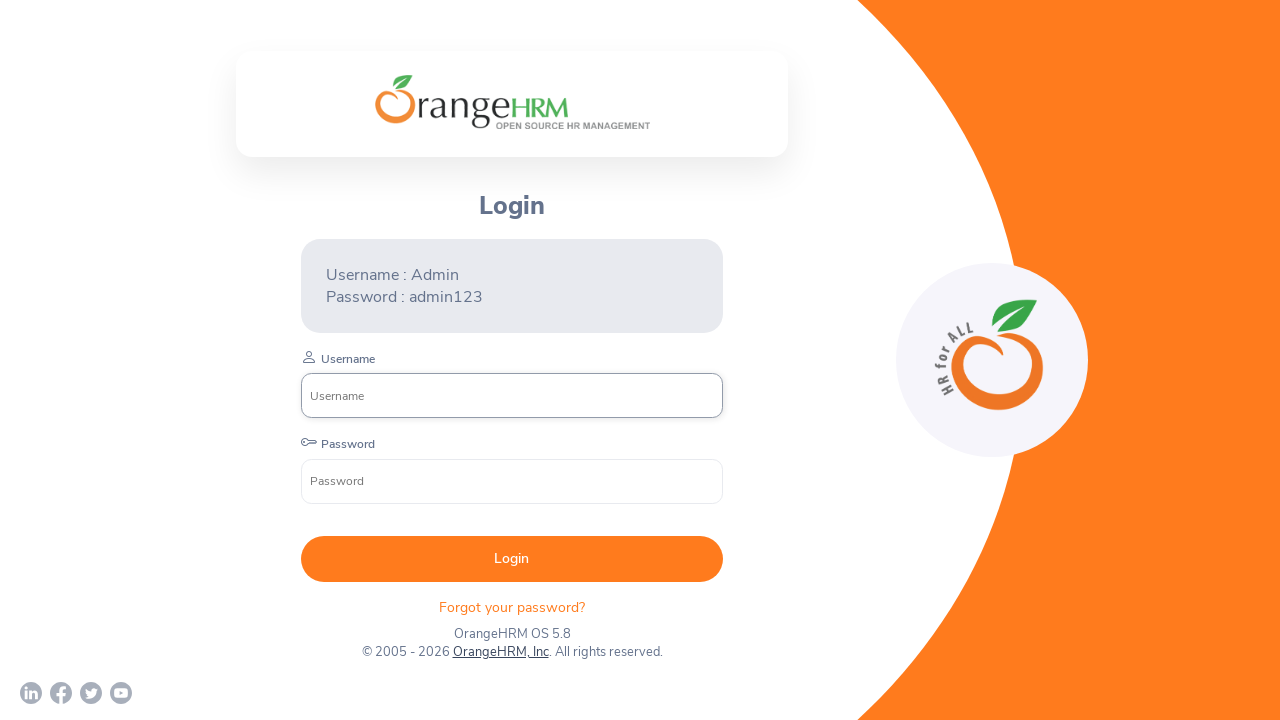

Password field is visible
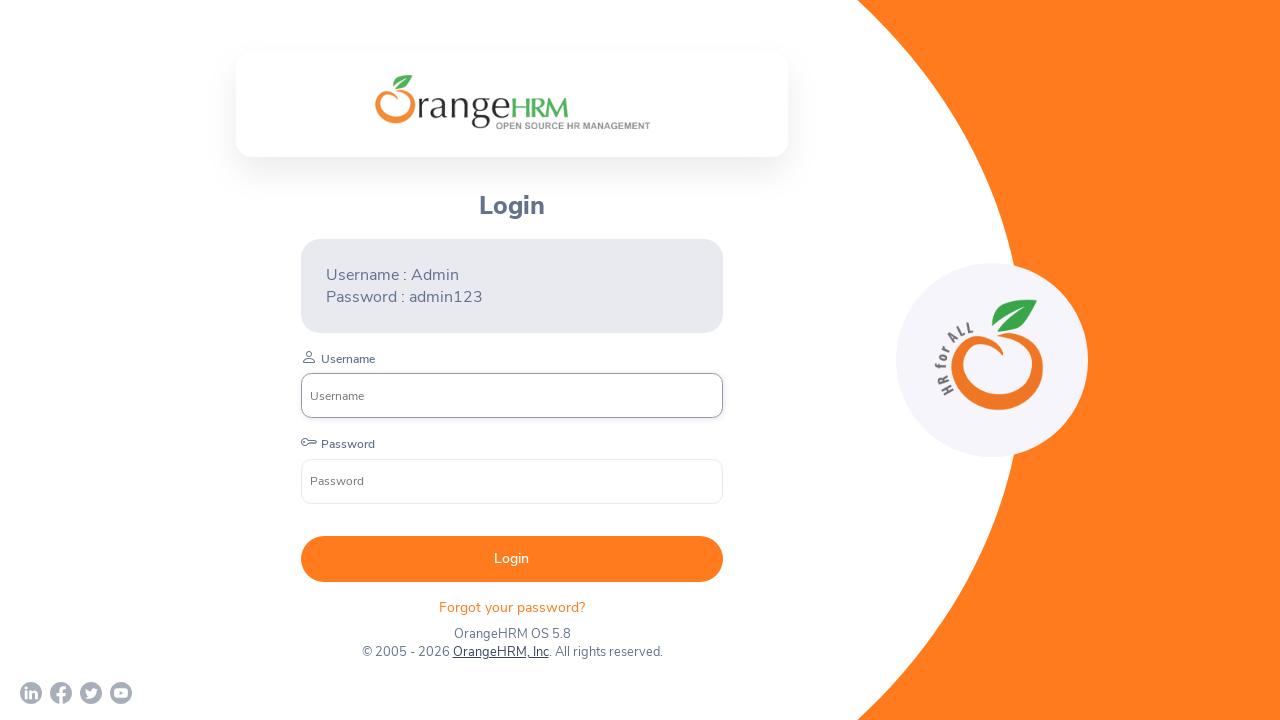

Verified password field is displayed
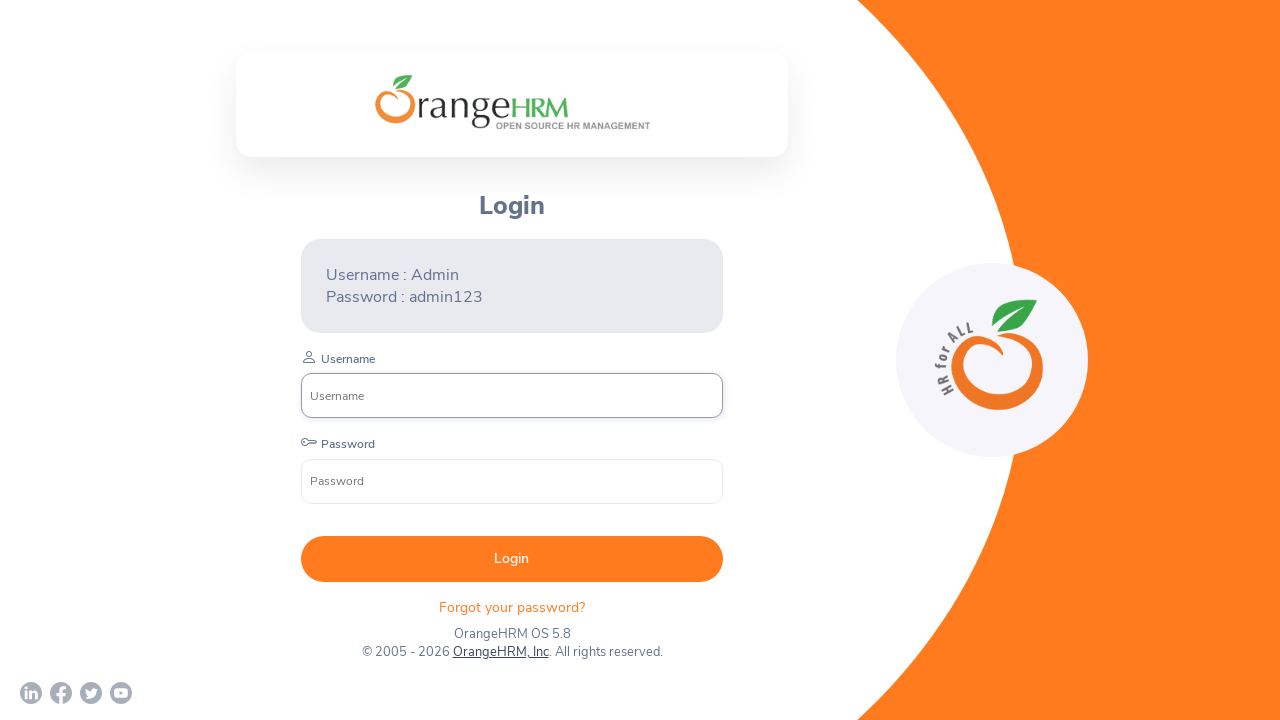

Verified password field is enabled
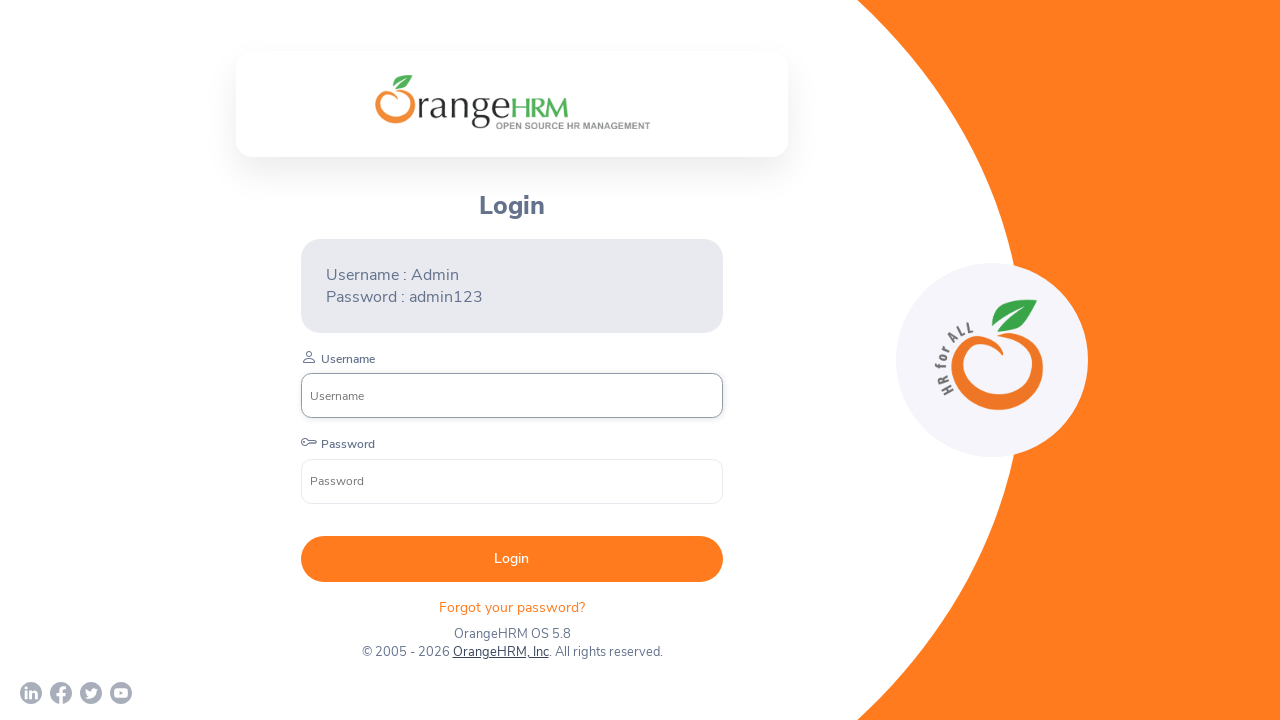

Login button is visible
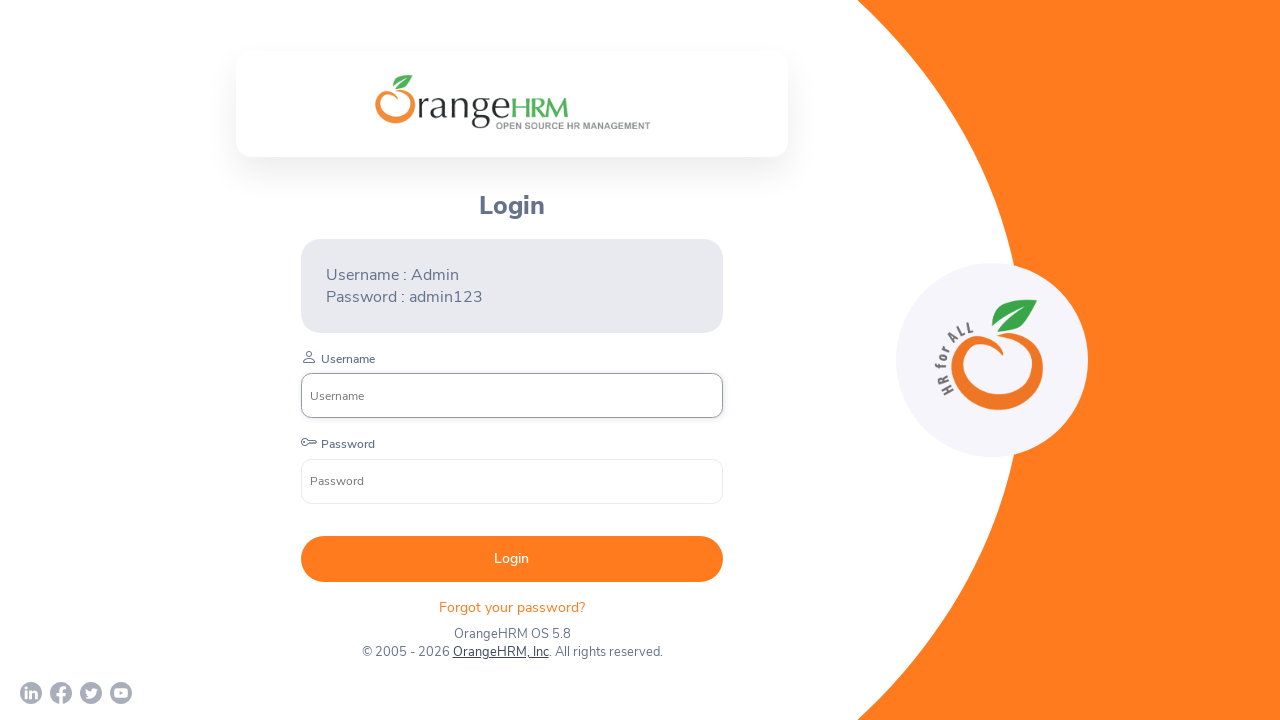

Verified login button is displayed
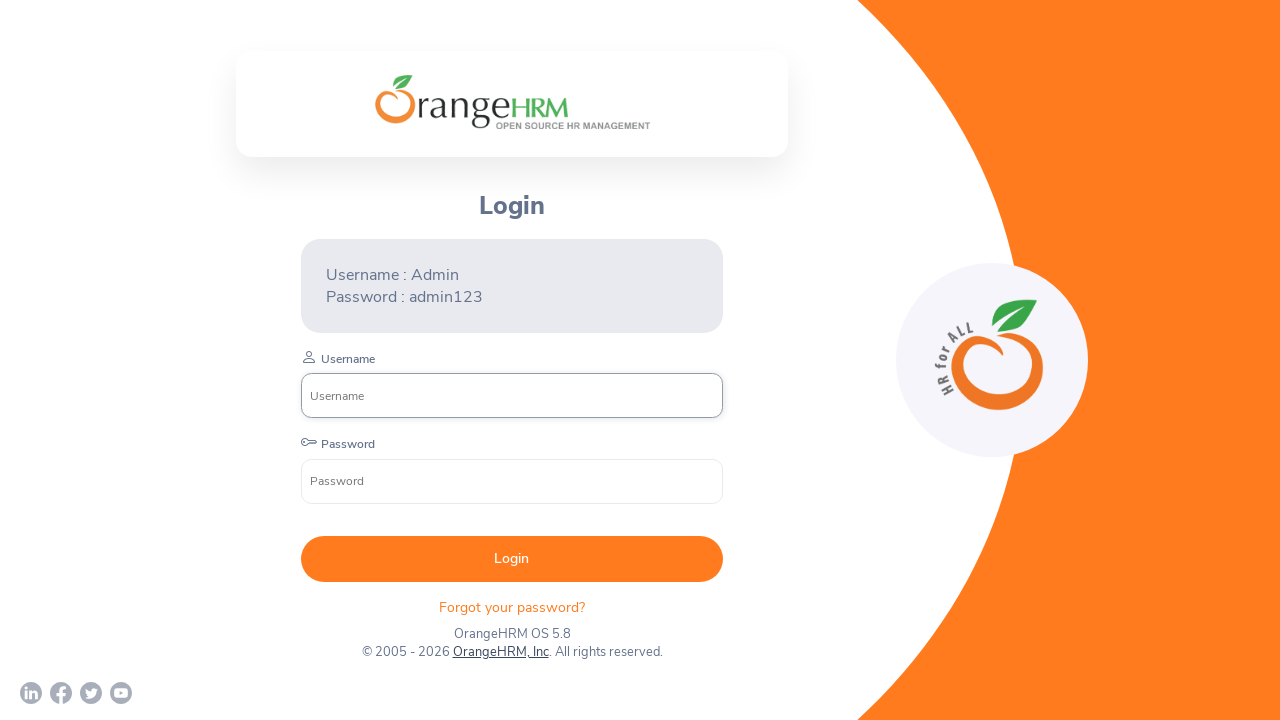

Verified login button is enabled
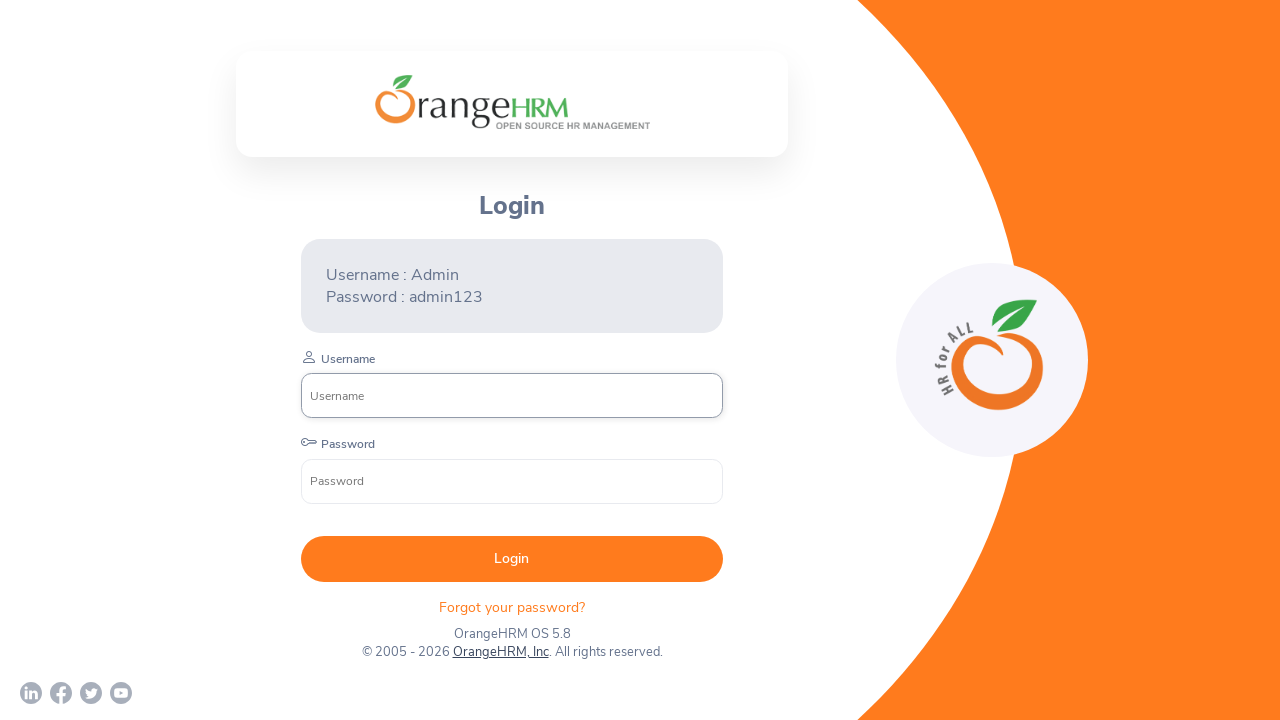

Verified forgot password link is displayed
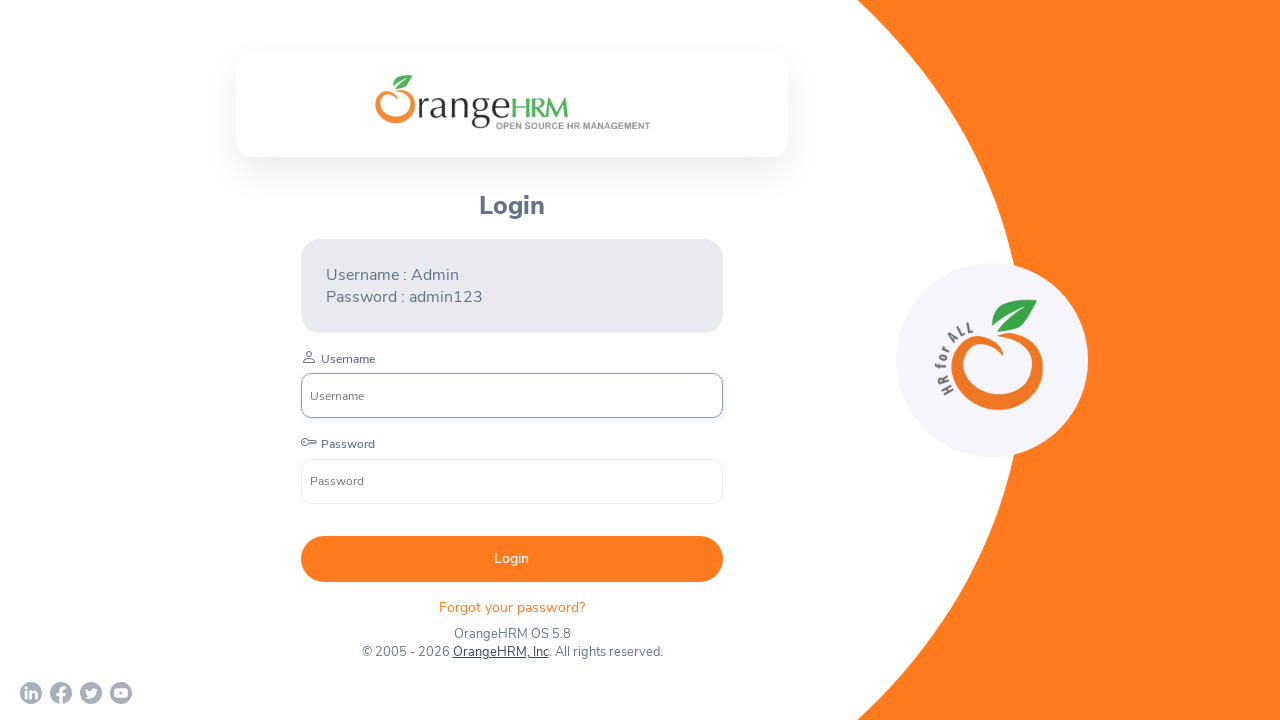

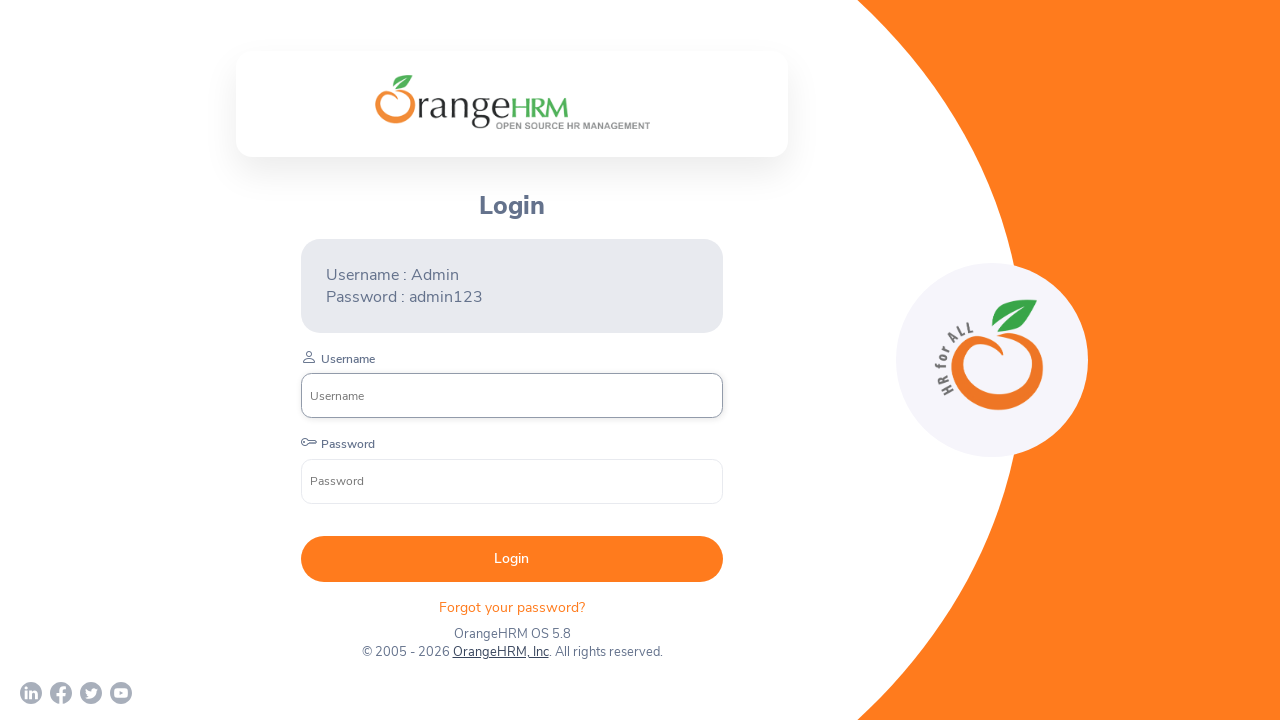